Tests submitting invalid email addresses and verifying error styling is applied

Starting URL: https://demoqa.com/text-box

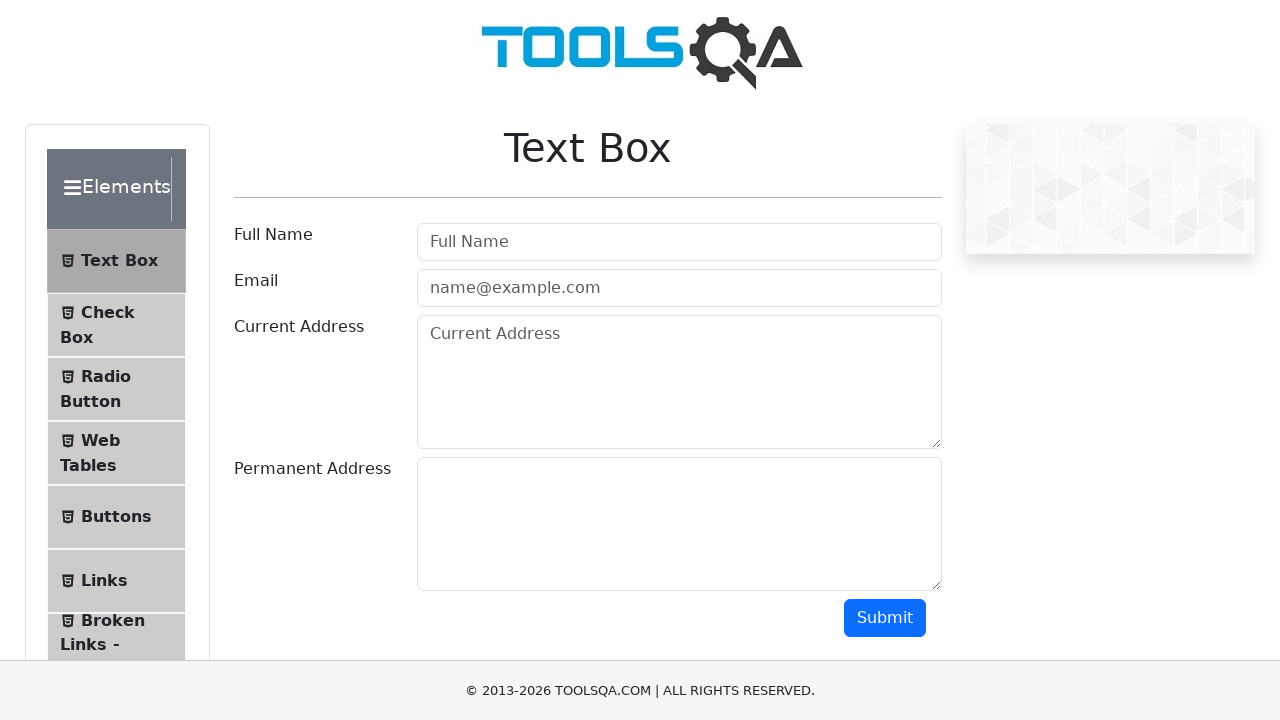

Filled email field with invalid email: 'invalid.email' on #userEmail
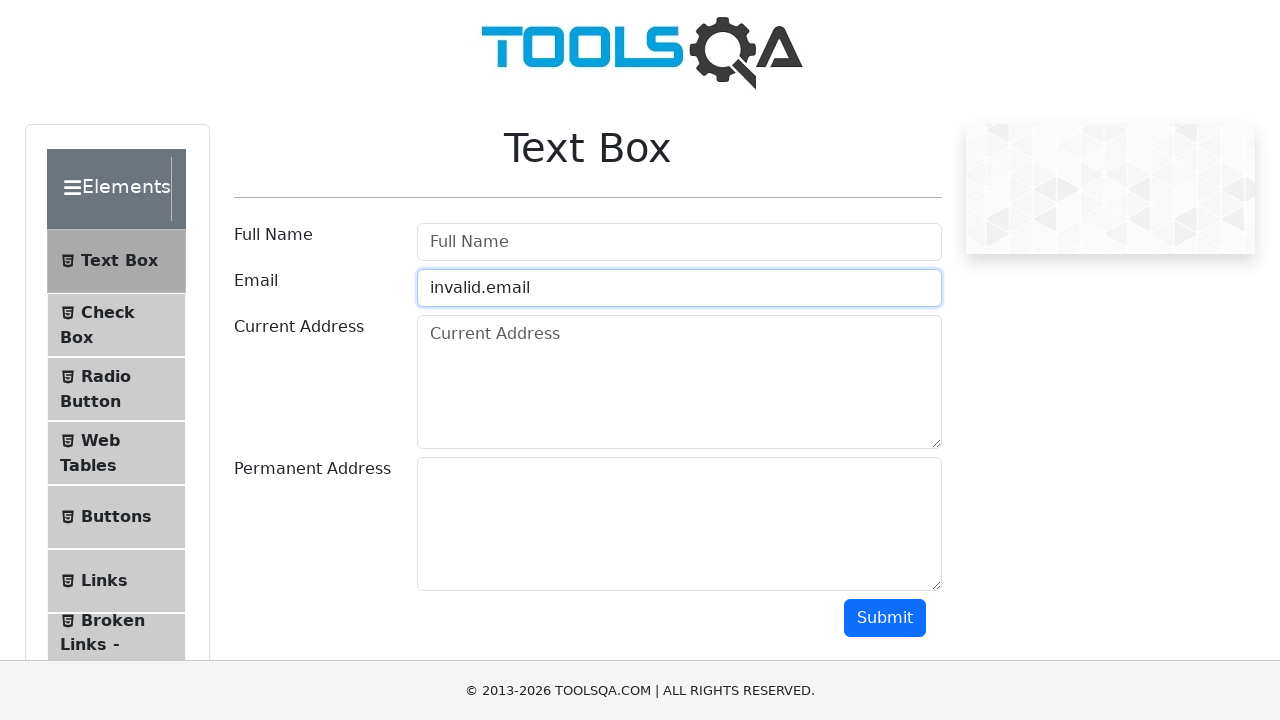

Scrolled submit button into view
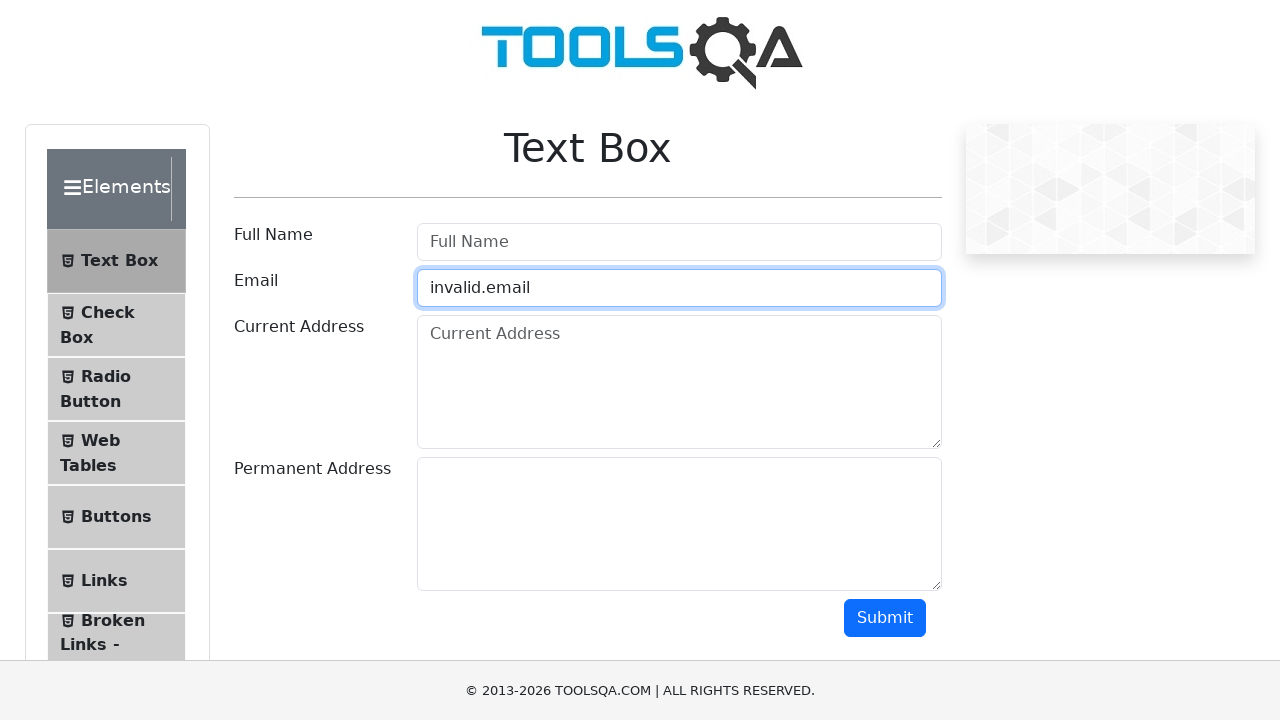

Clicked submit button at (885, 618) on #submit
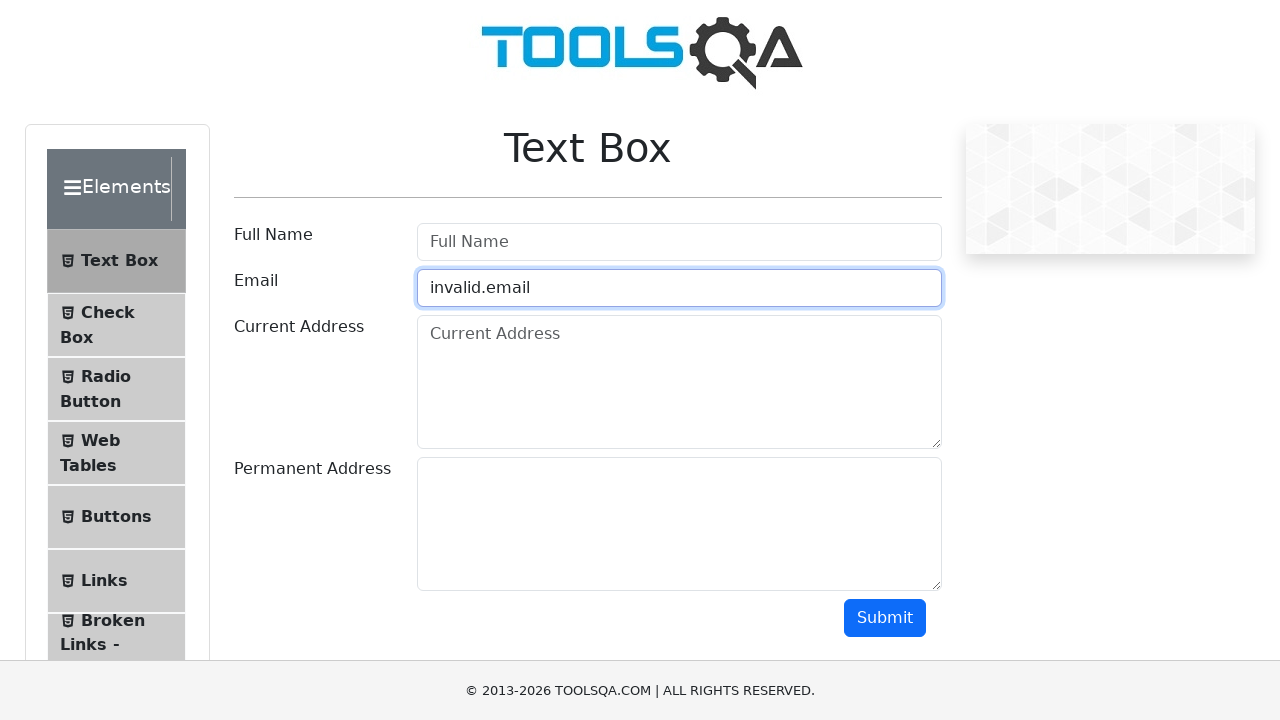

Verified error styling applied to email field for invalid email: 'invalid.email'
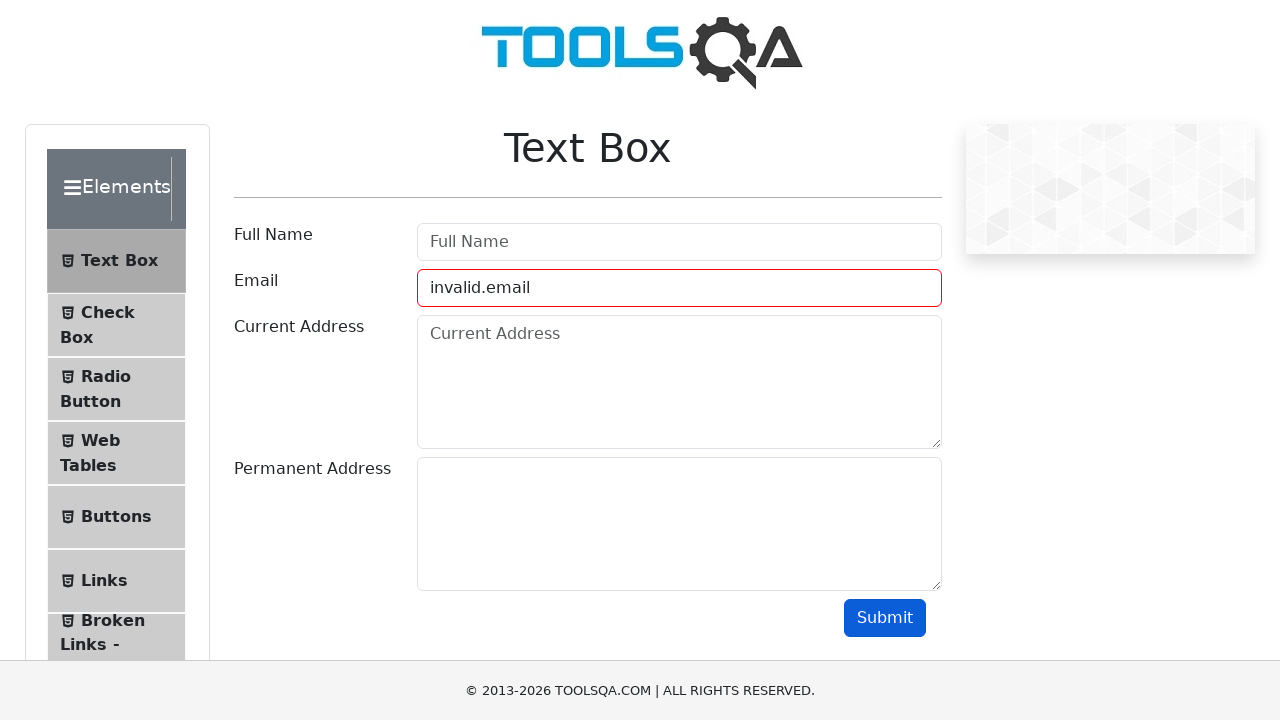

Cleared email field for next test iteration on #userEmail
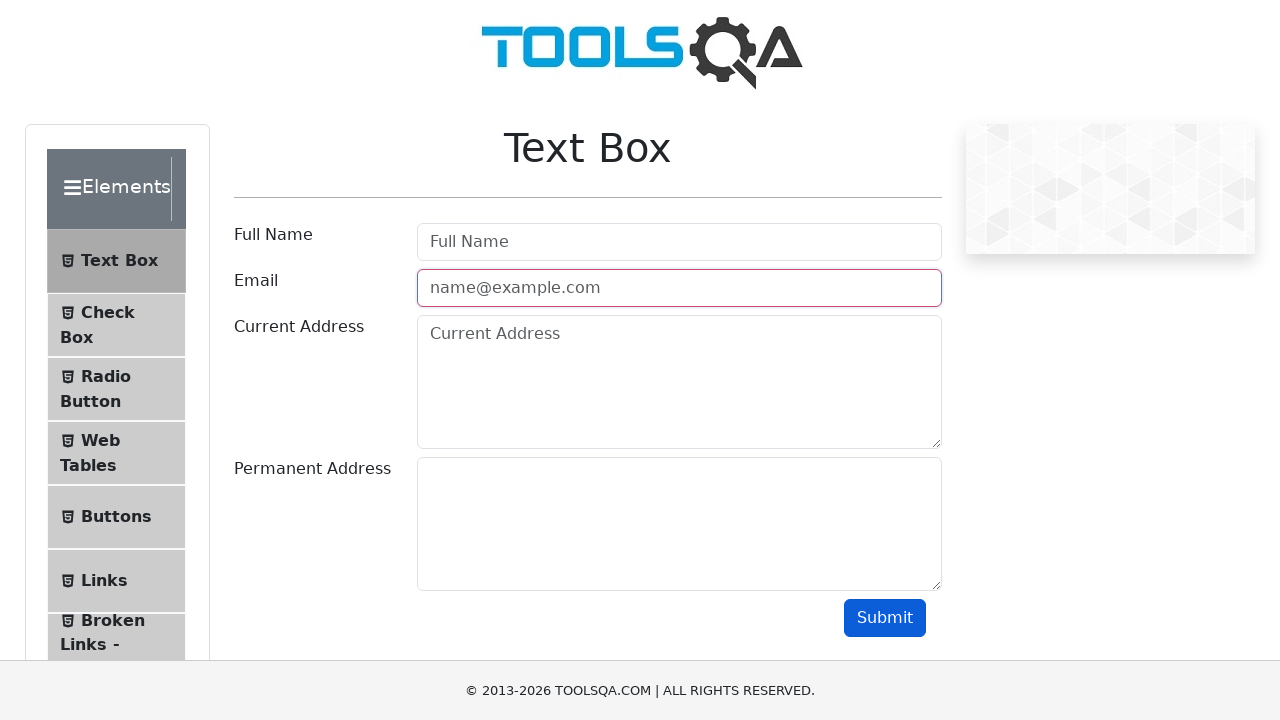

Filled email field with invalid email: '@test.com' on #userEmail
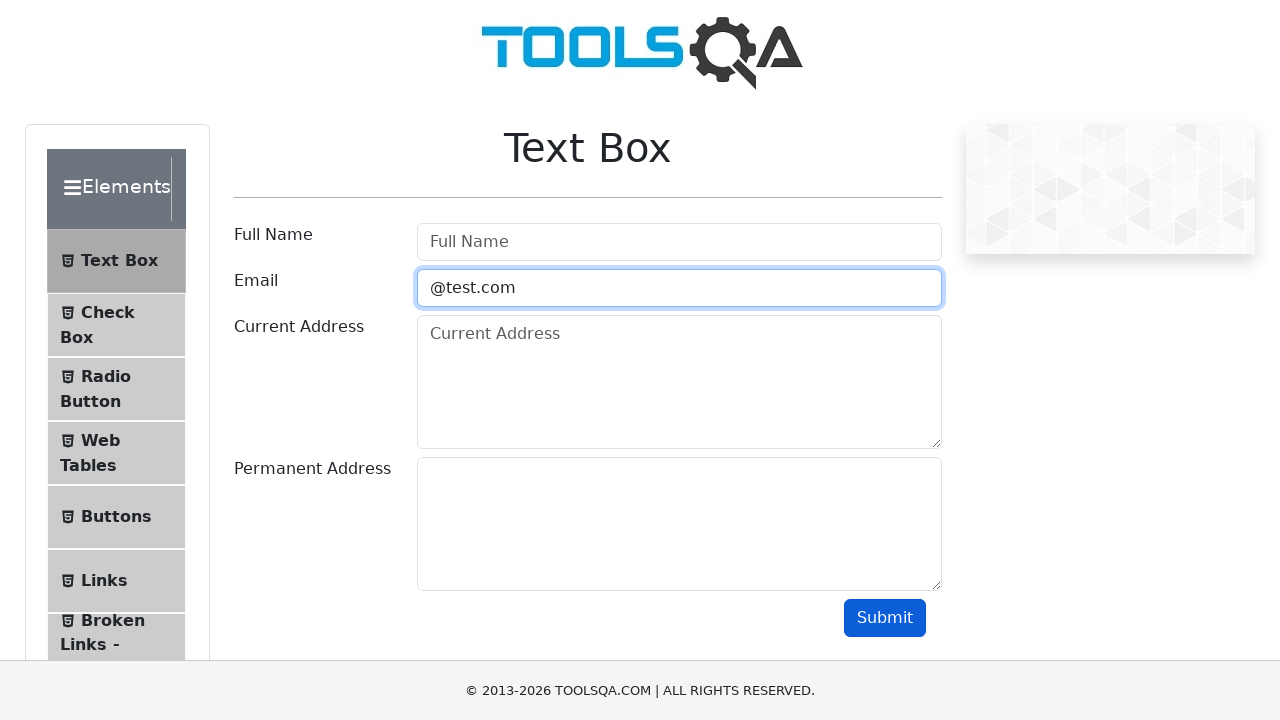

Scrolled submit button into view
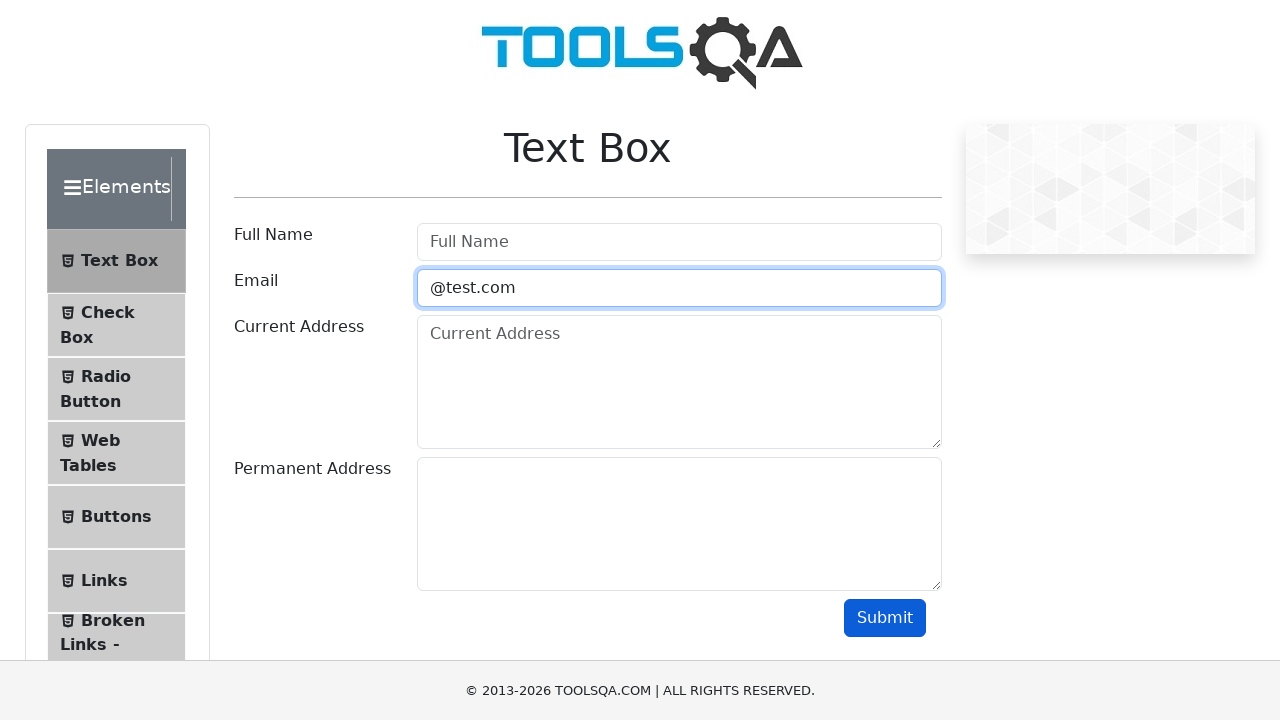

Clicked submit button at (885, 618) on #submit
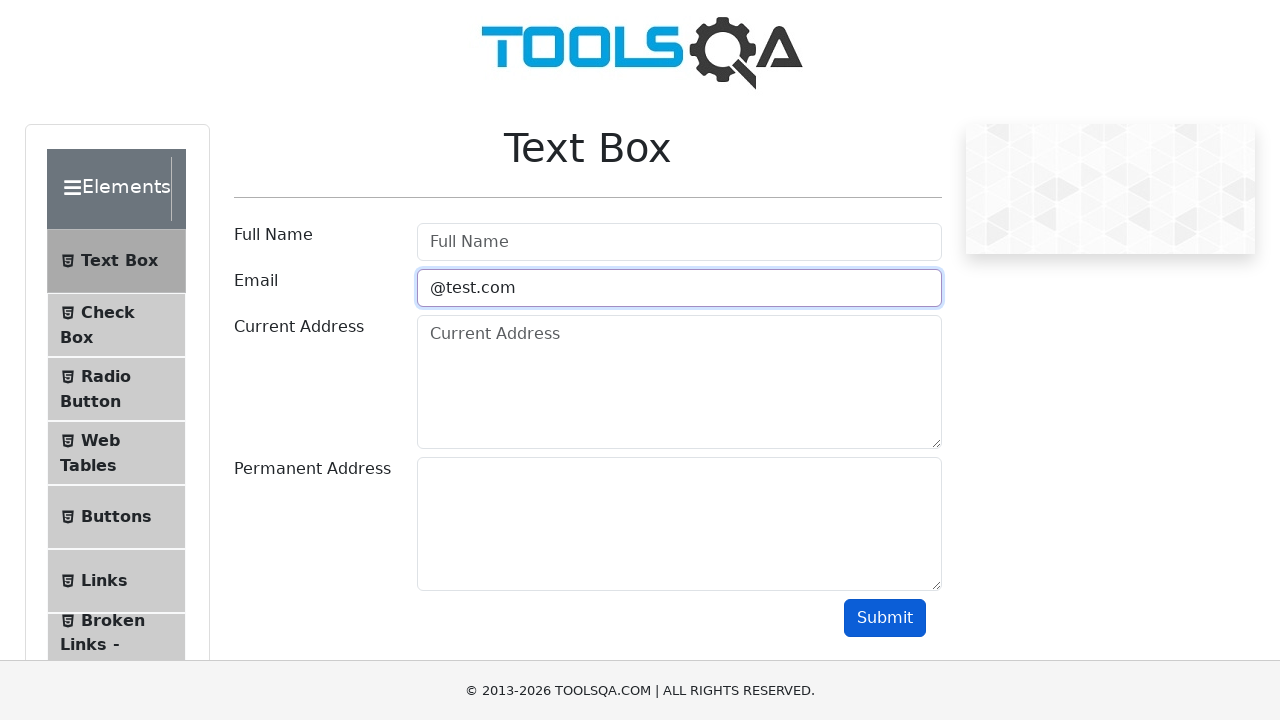

Verified error styling applied to email field for invalid email: '@test.com'
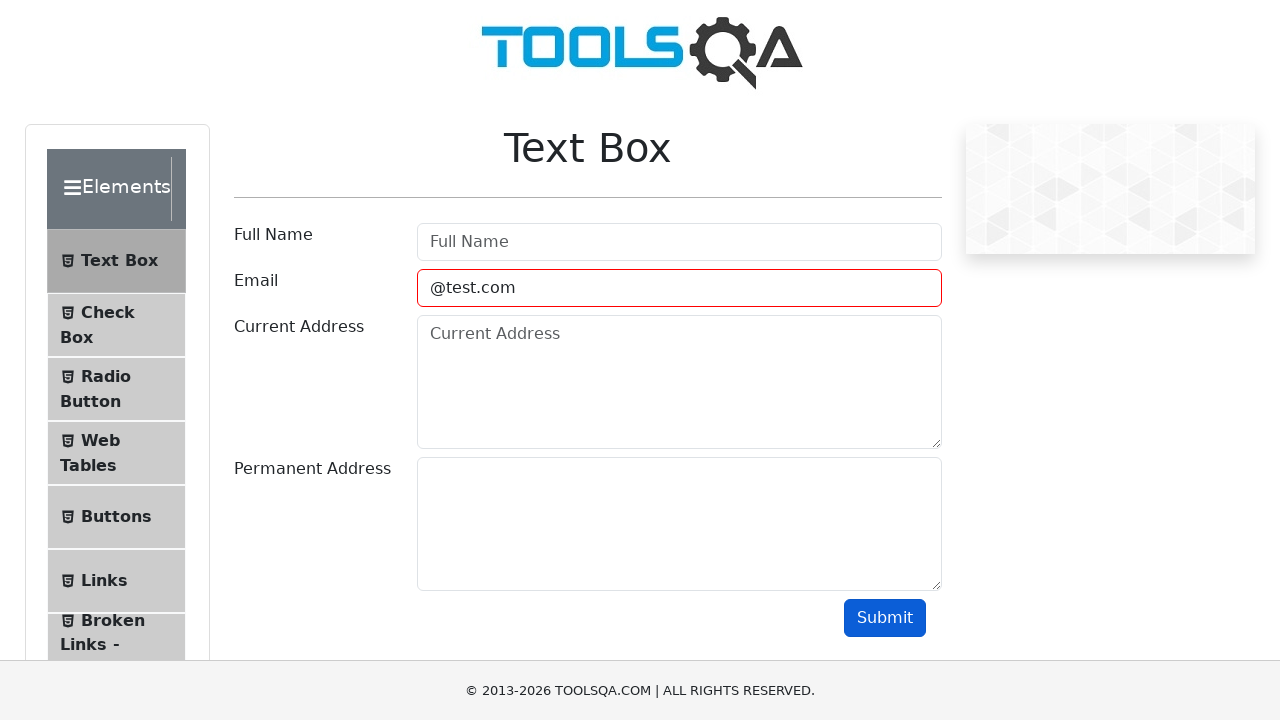

Cleared email field for next test iteration on #userEmail
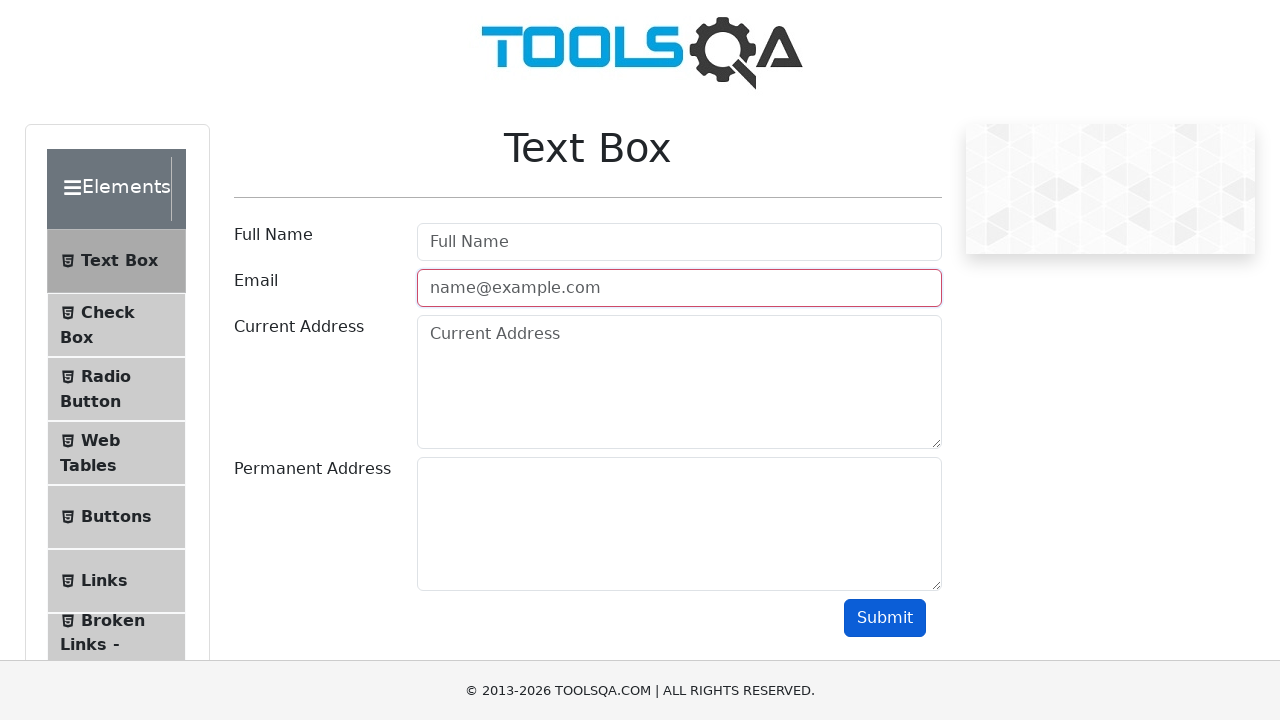

Filled email field with invalid email: 'test@' on #userEmail
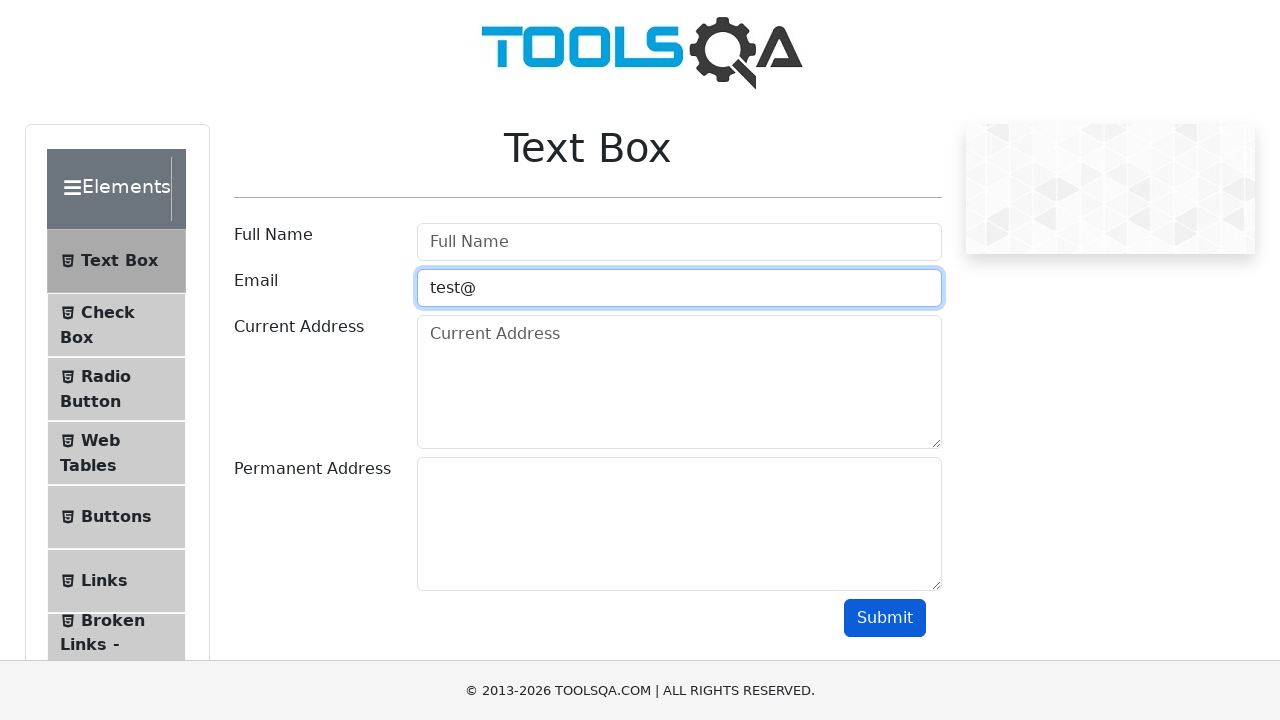

Scrolled submit button into view
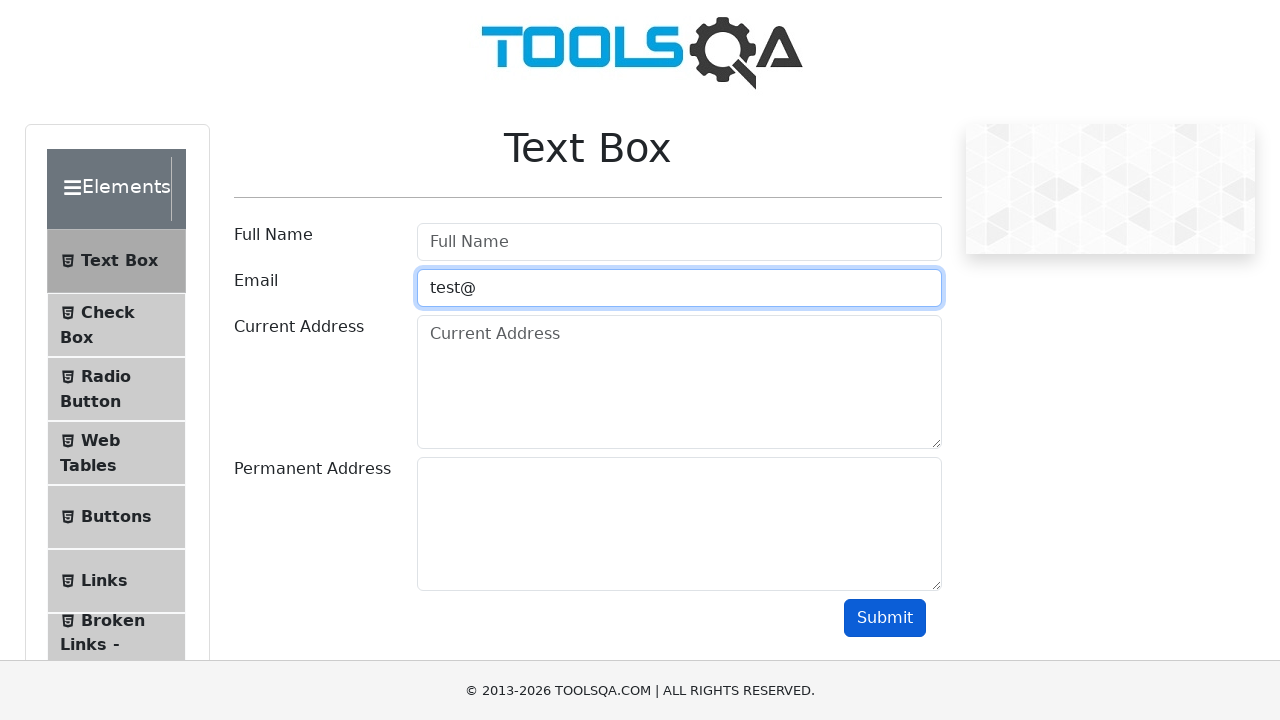

Clicked submit button at (885, 618) on #submit
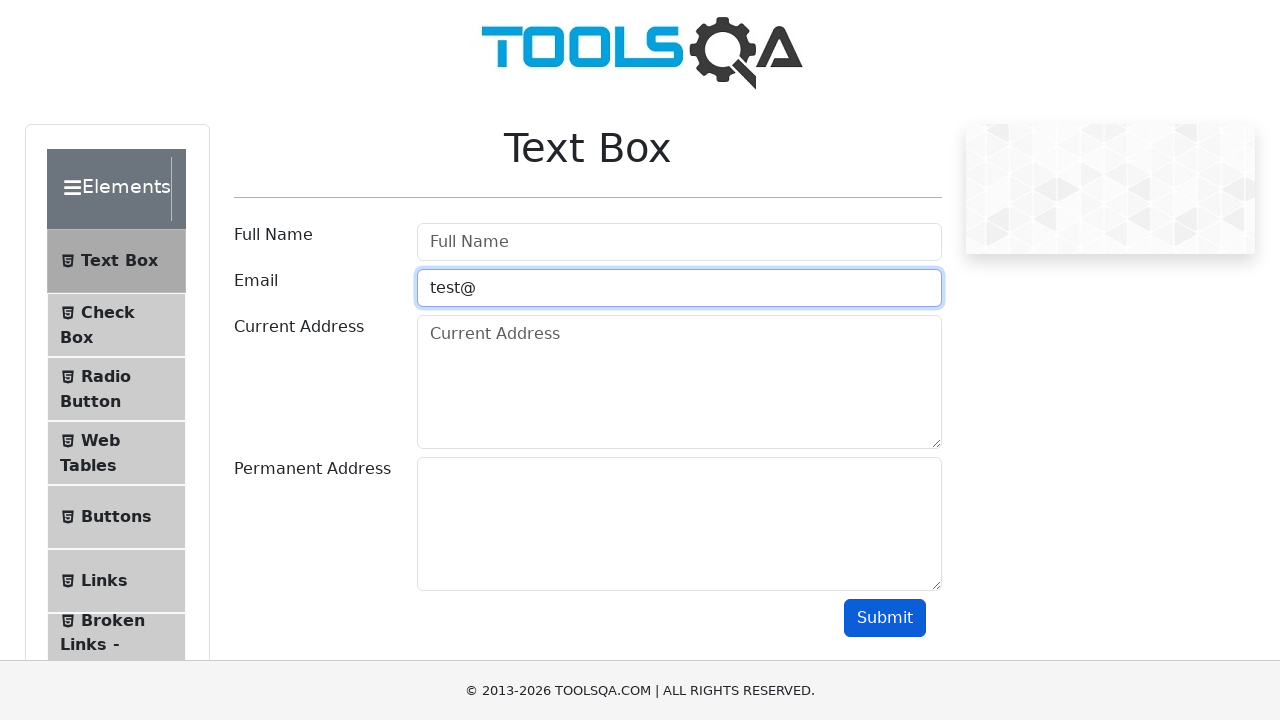

Verified error styling applied to email field for invalid email: 'test@'
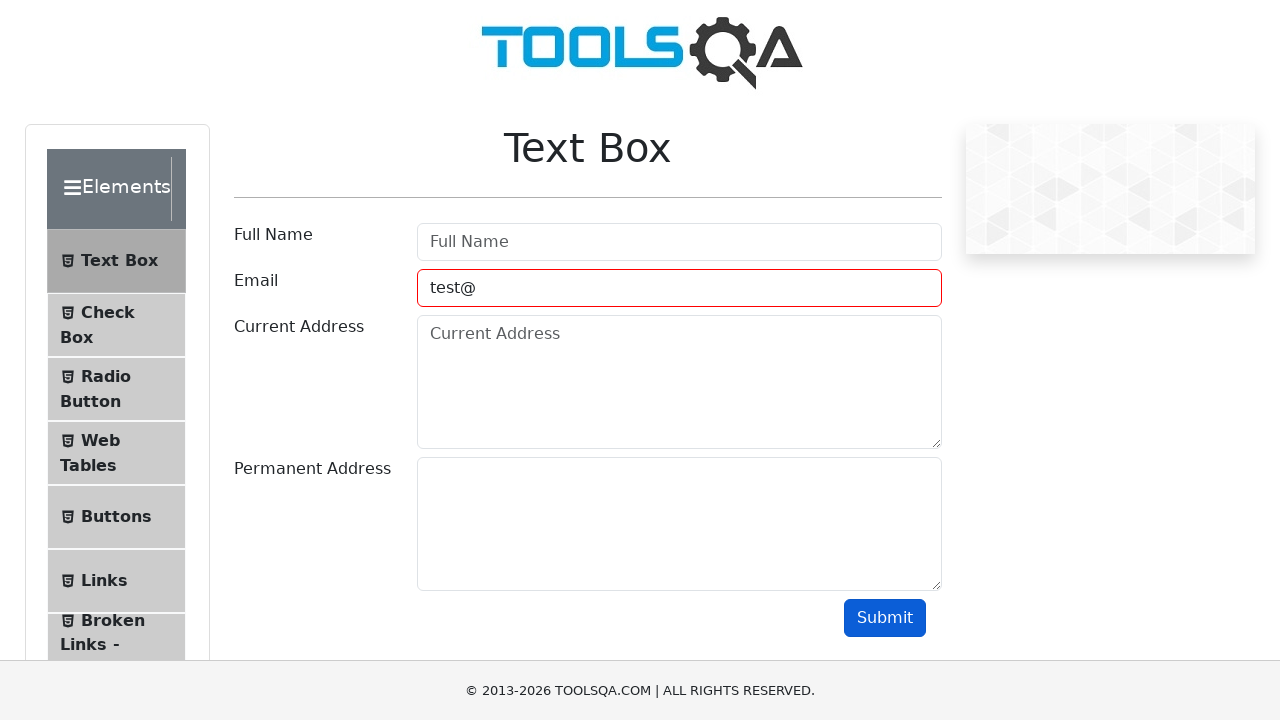

Cleared email field for next test iteration on #userEmail
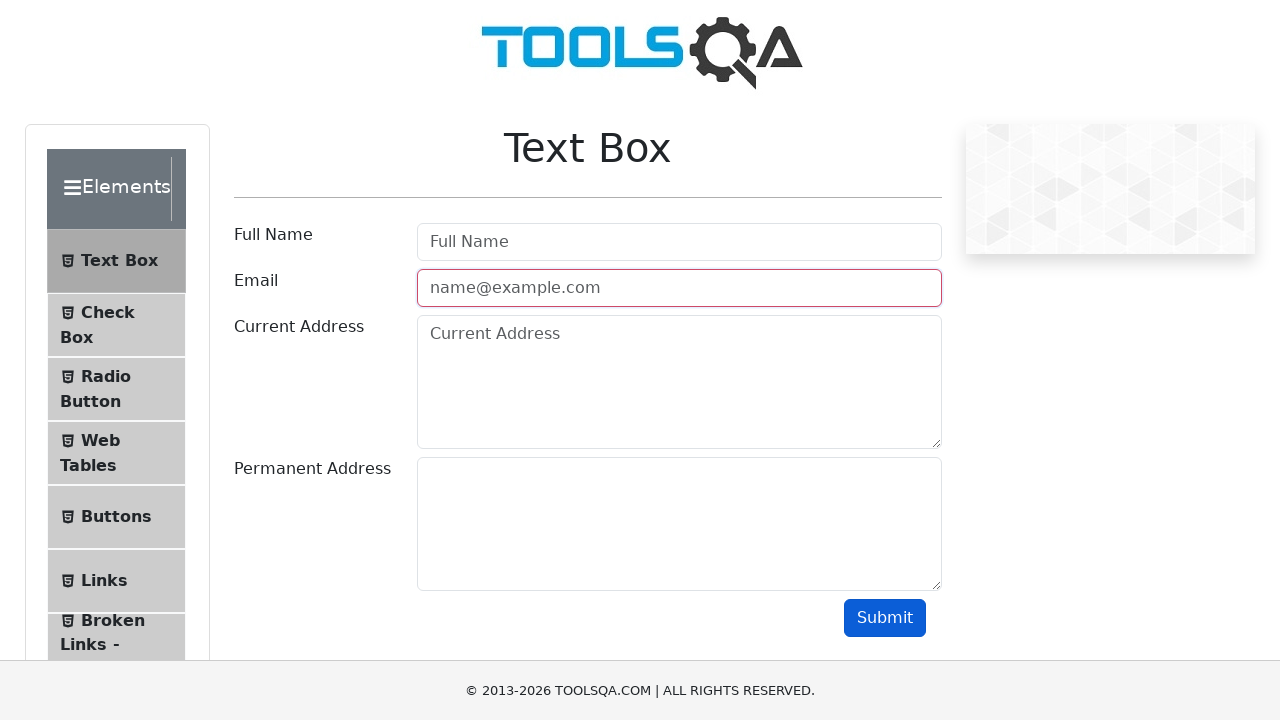

Filled email field with invalid email: 'test..test@test.com' on #userEmail
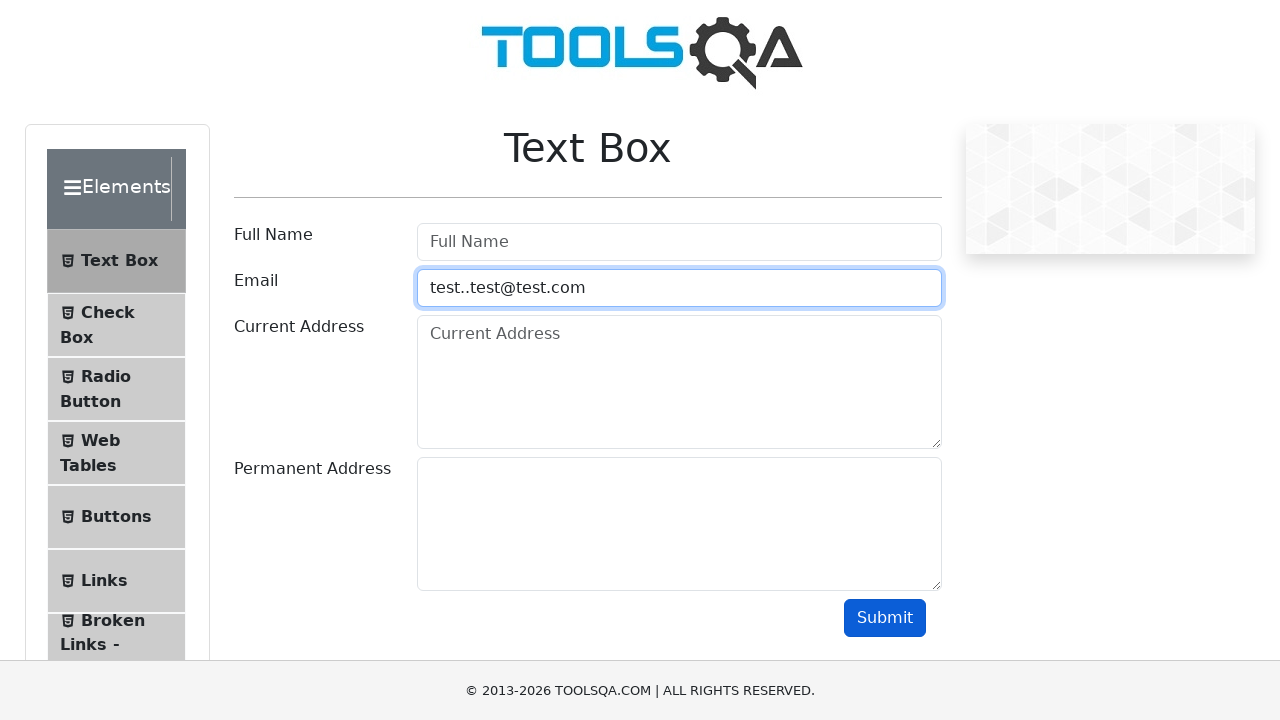

Scrolled submit button into view
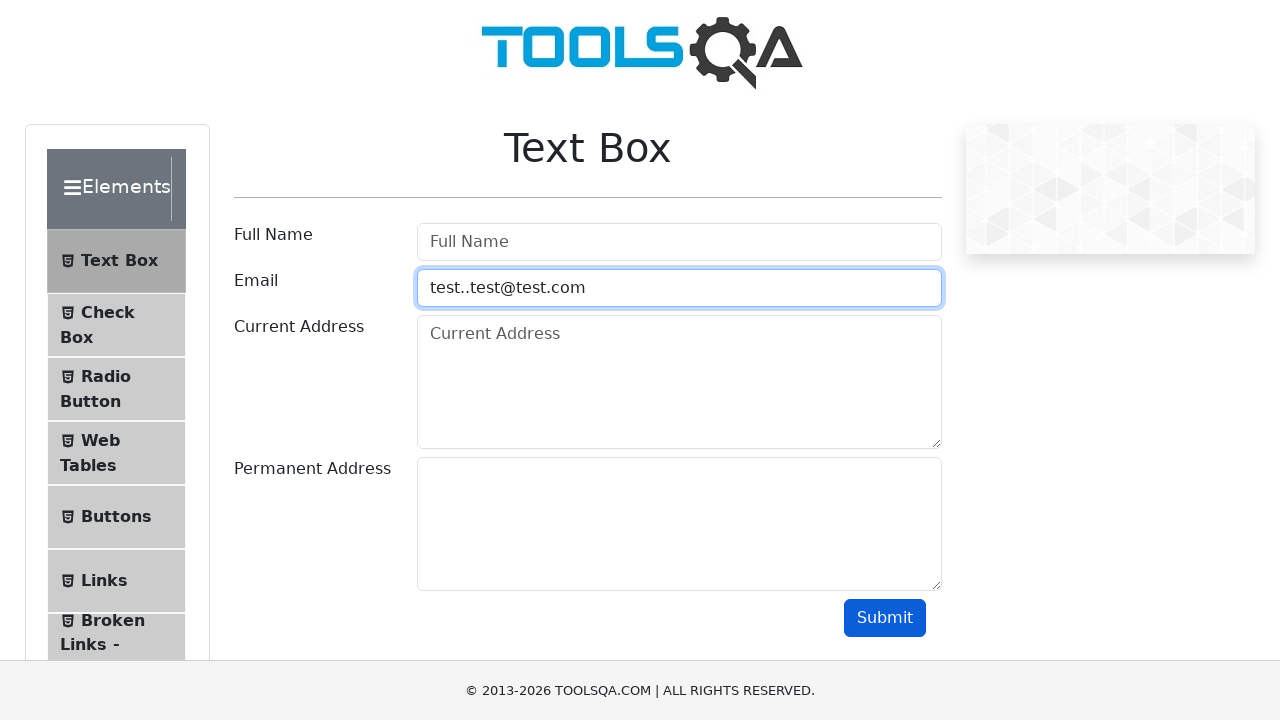

Clicked submit button at (885, 618) on #submit
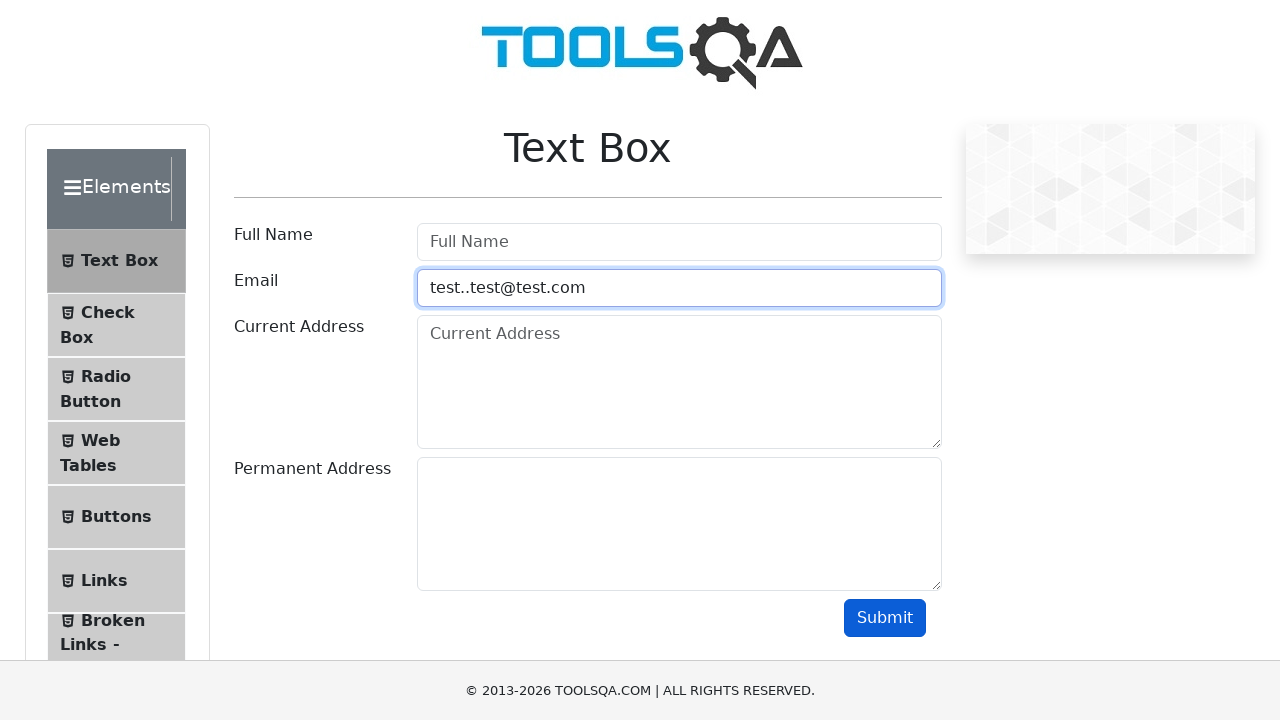

Verified error styling applied to email field for invalid email: 'test..test@test.com'
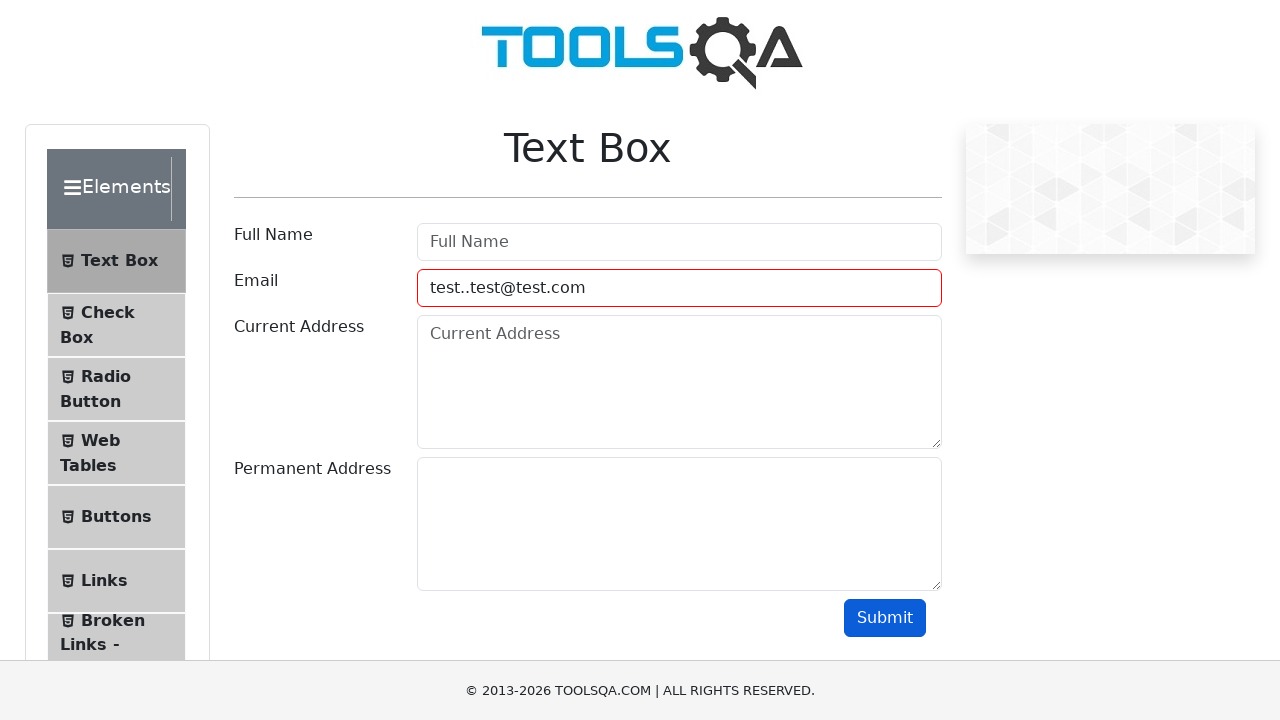

Cleared email field for next test iteration on #userEmail
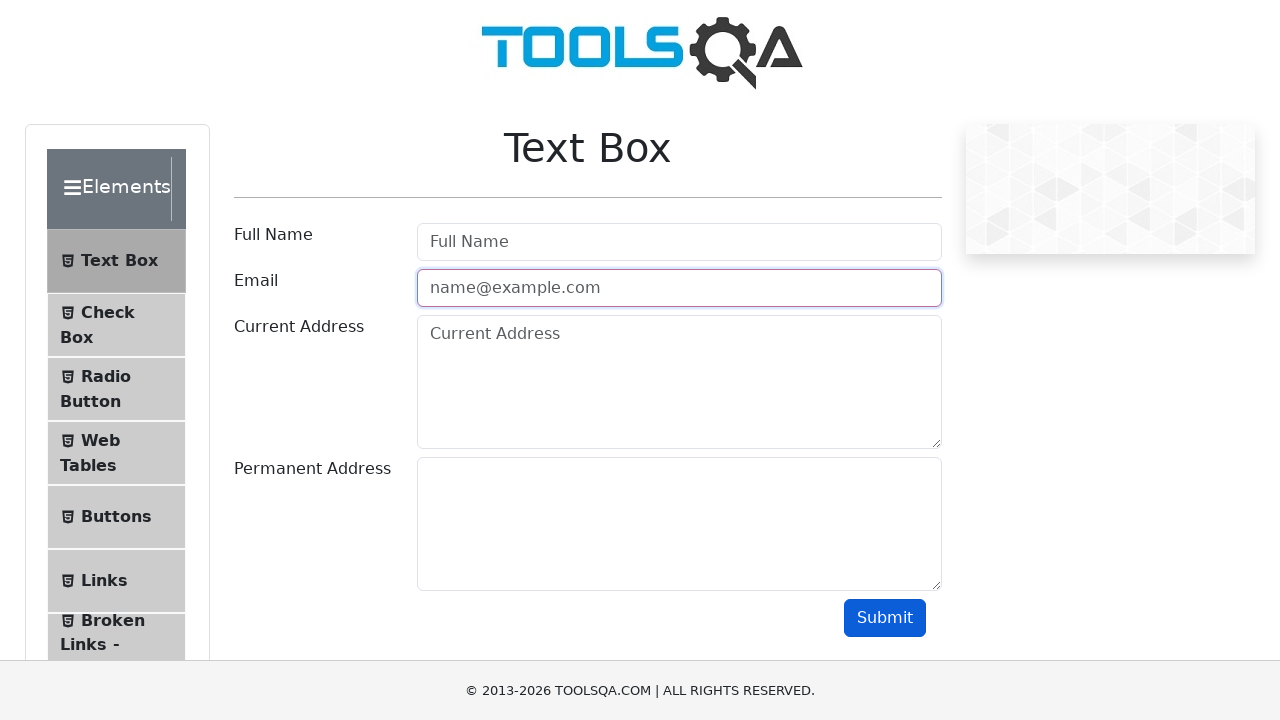

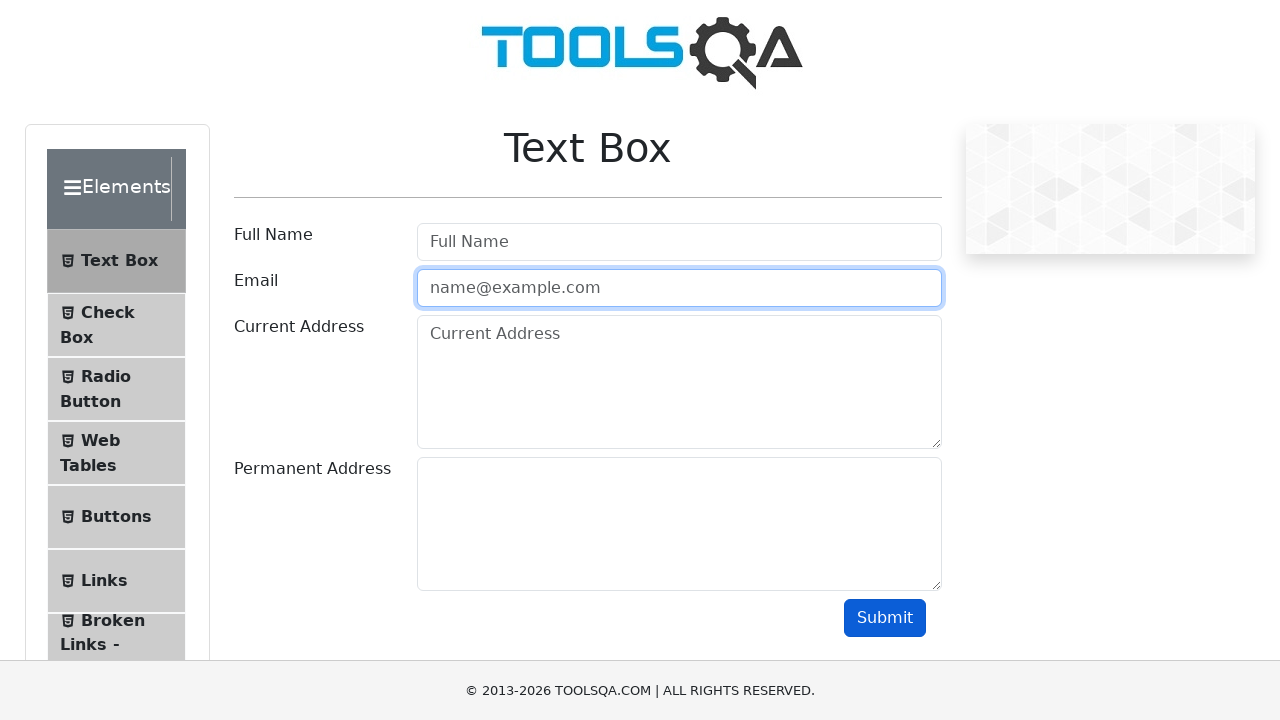